Tests the text input functionality on UI Testing Playground by entering text in an input field and clicking a button to update the button's text

Starting URL: http://uitestingplayground.com/textinput

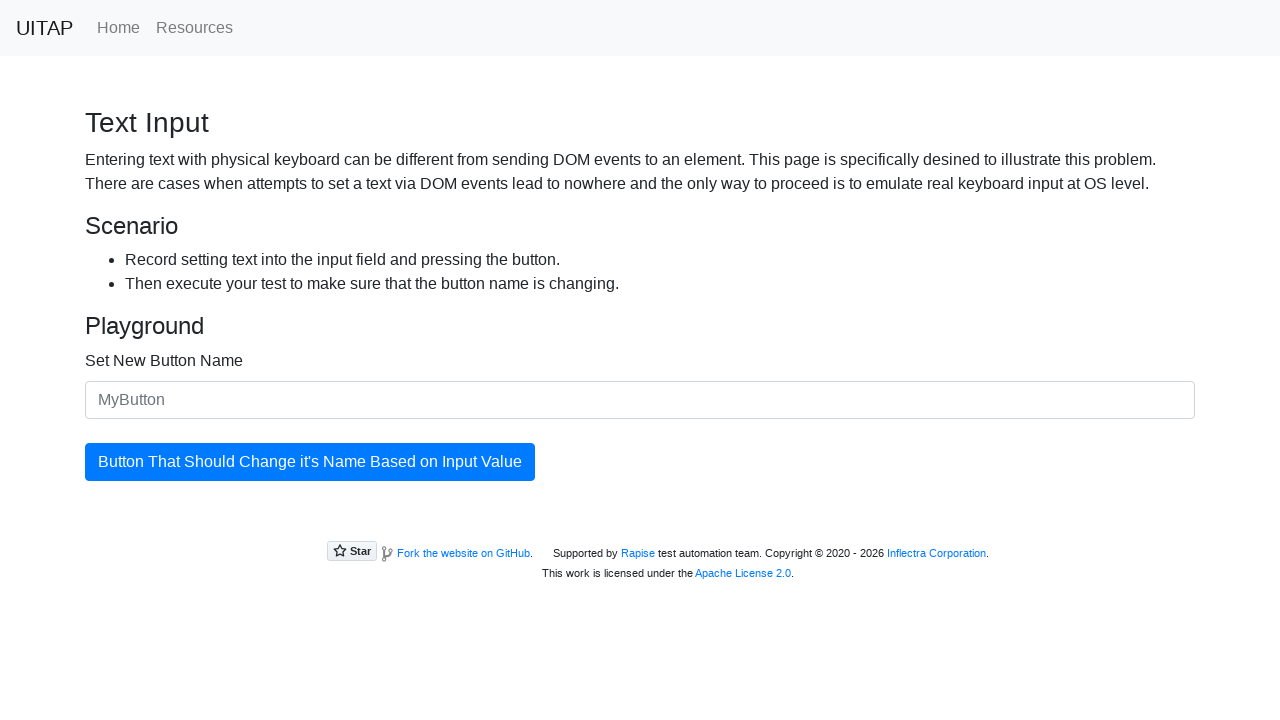

Filled the input field with 'SkyPro' as the new button name on #newButtonName
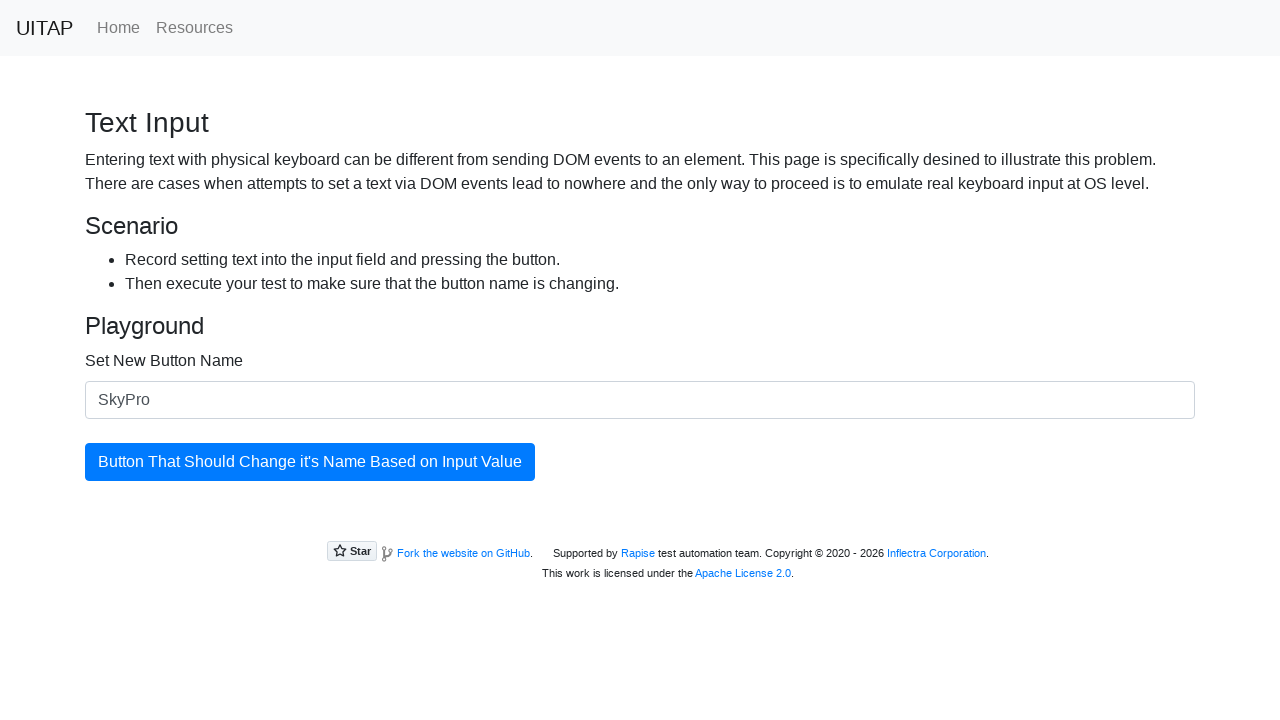

Clicked the button to update its text at (310, 462) on #updatingButton
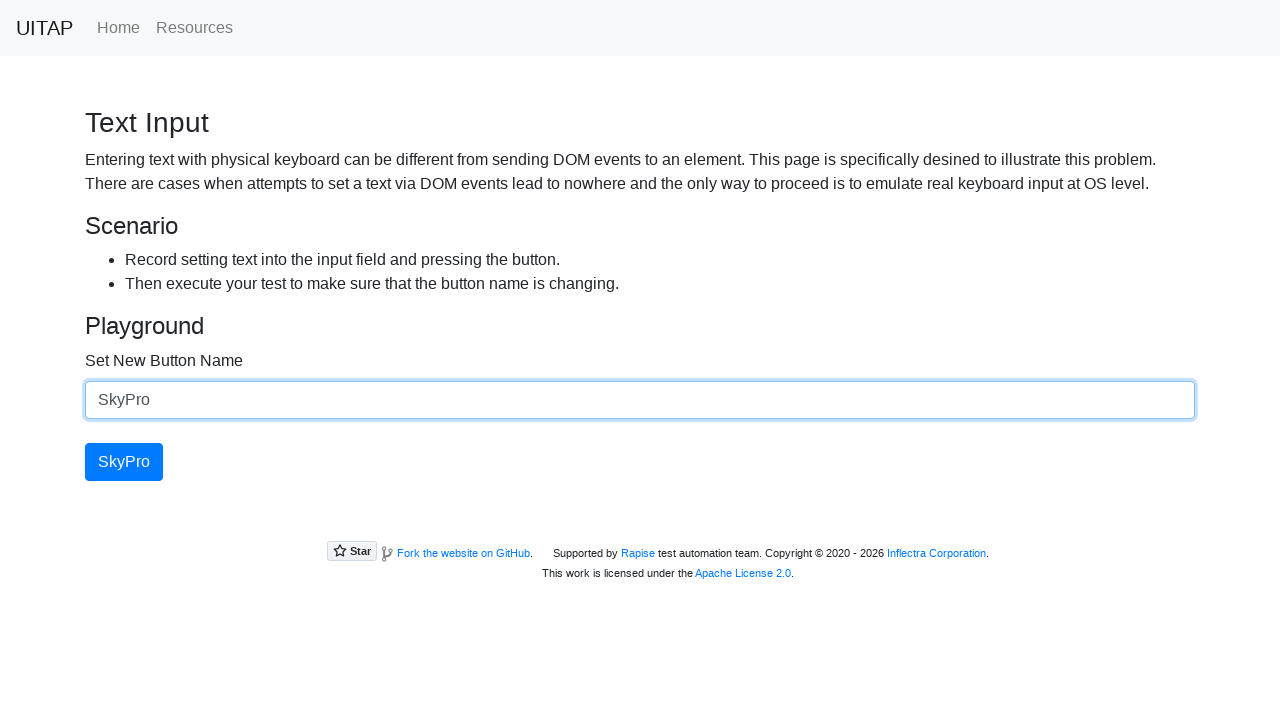

Button text has been updated and is now visible
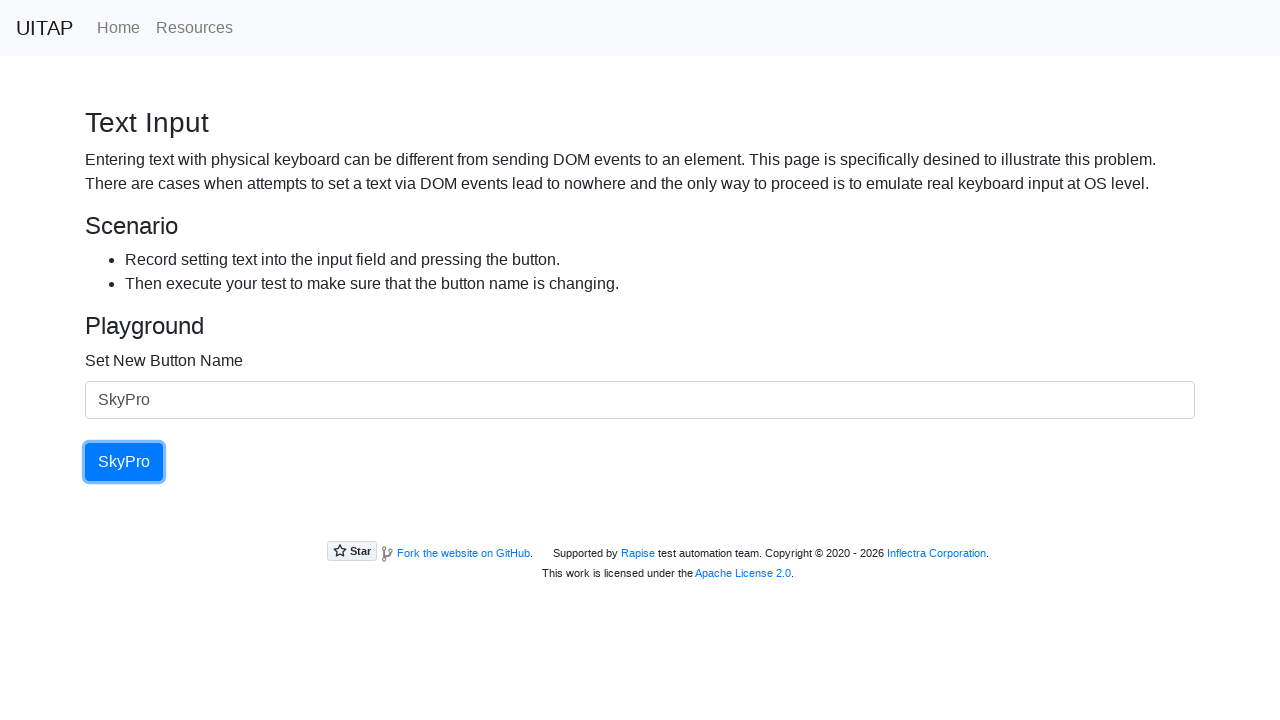

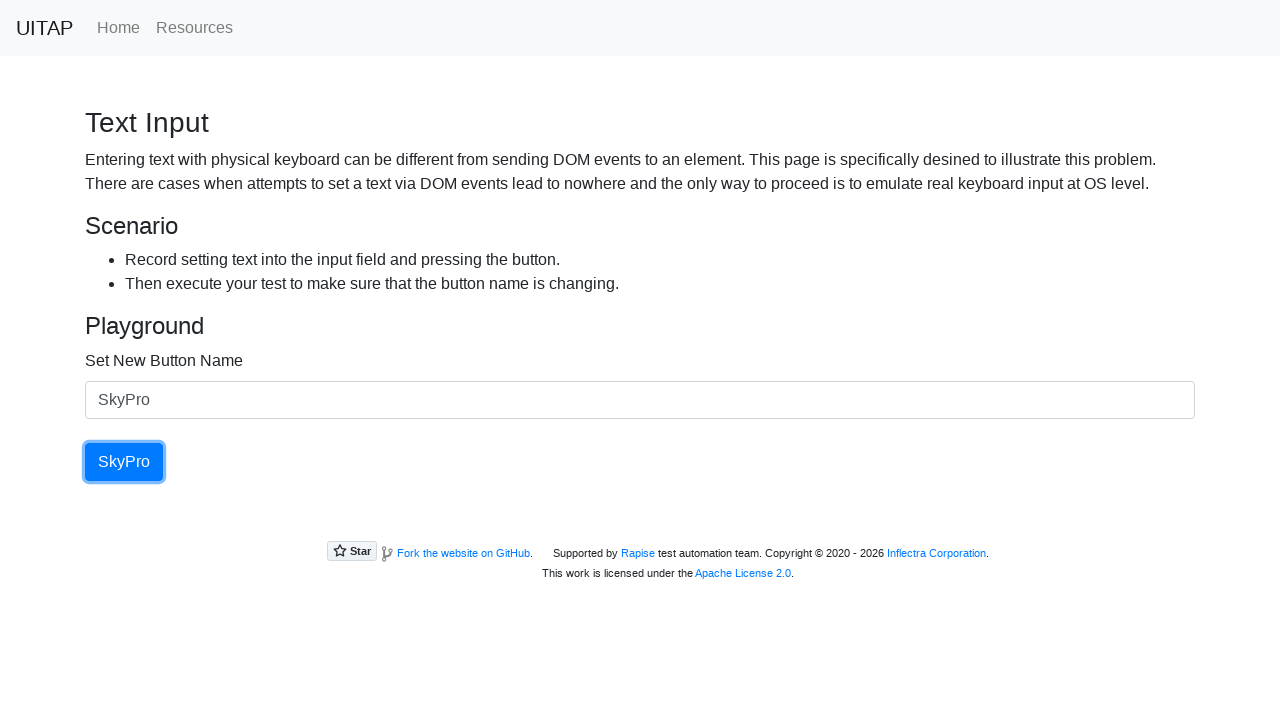